Negative test that attempts to submit the form without filling any required fields to trigger validation errors

Starting URL: https://skryabin.com/market/quote.html

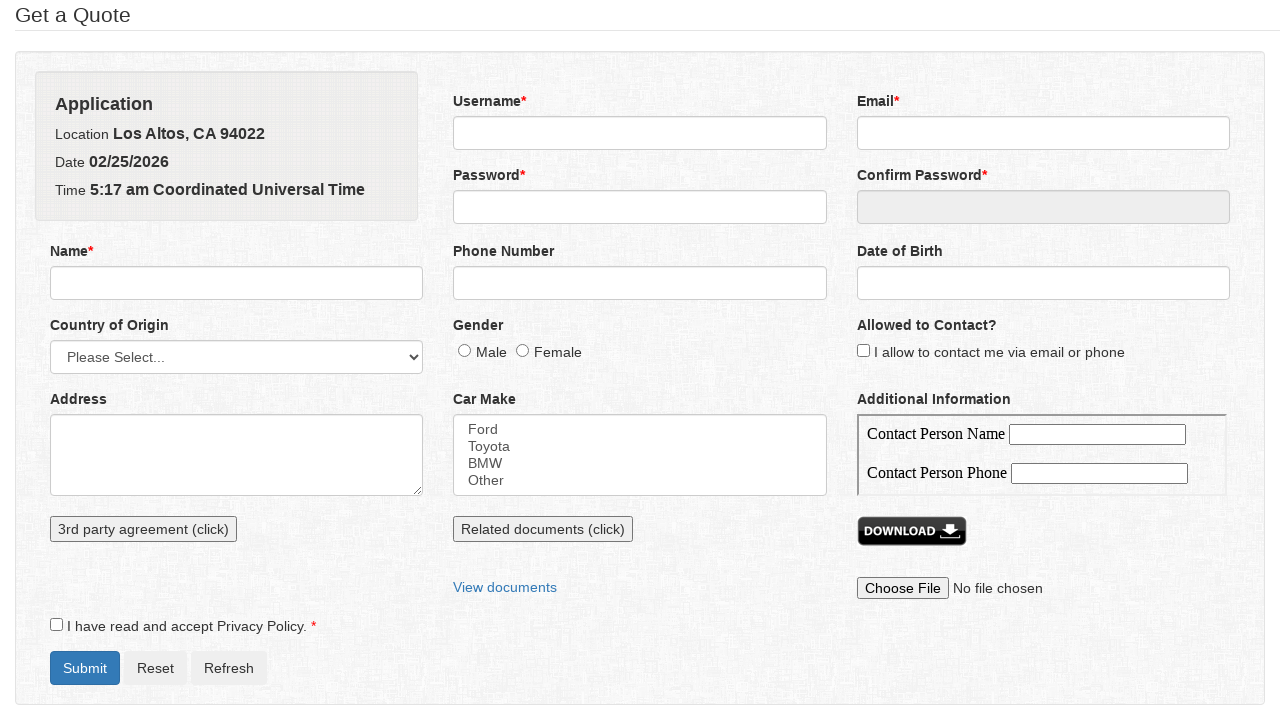

Navigated to quote form page
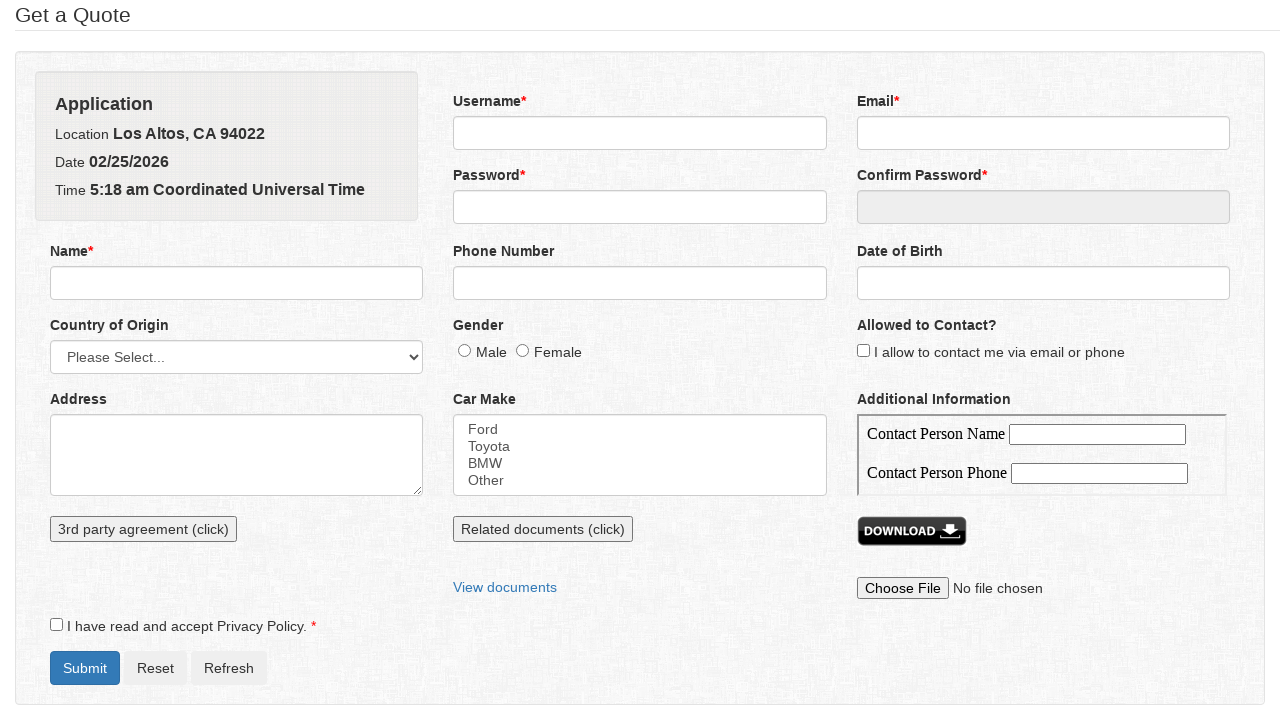

Clicked submit button without filling required fields to trigger validation errors at (85, 668) on #formSubmit
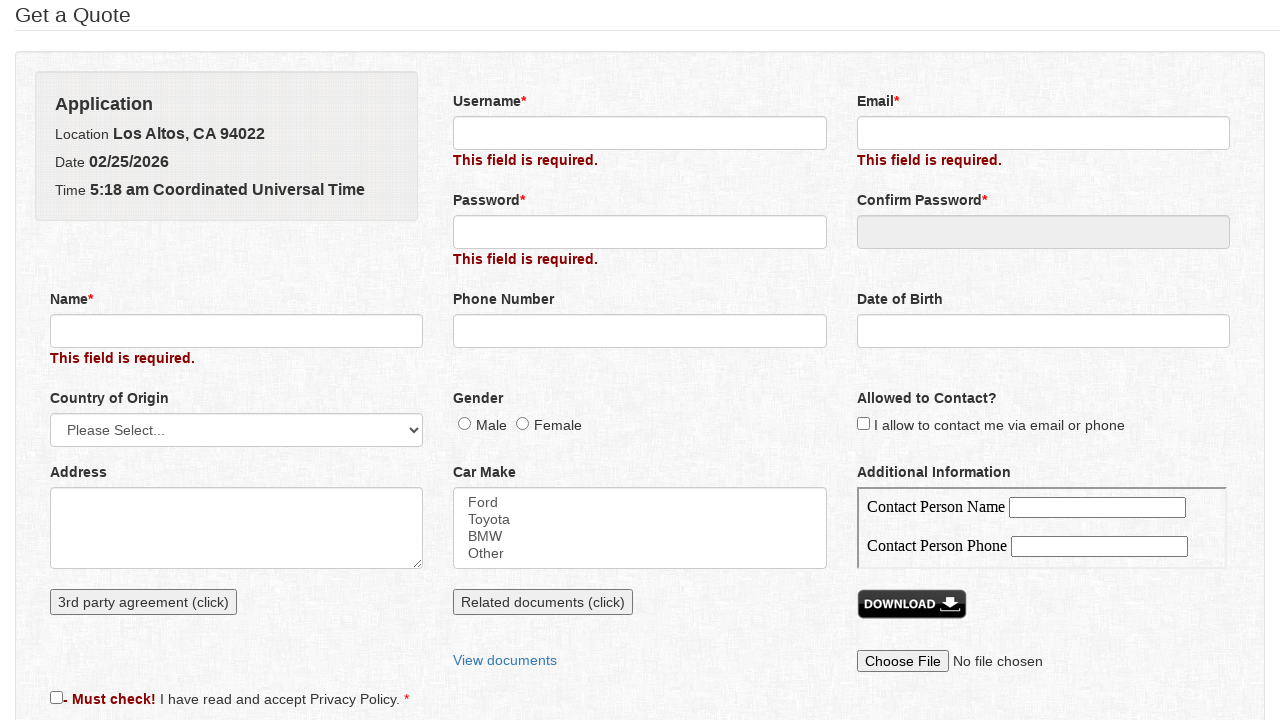

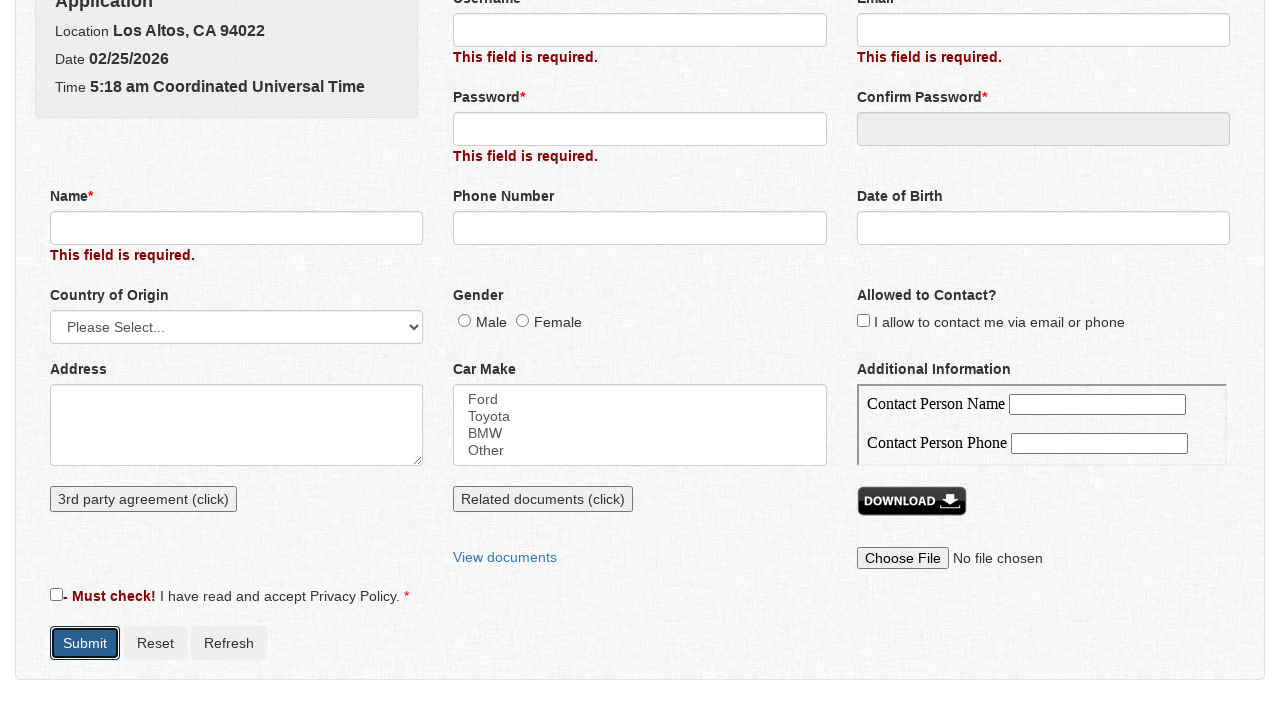